Tests hover functionality by moving mouse over three different image elements to reveal hidden content

Starting URL: https://the-internet.herokuapp.com/

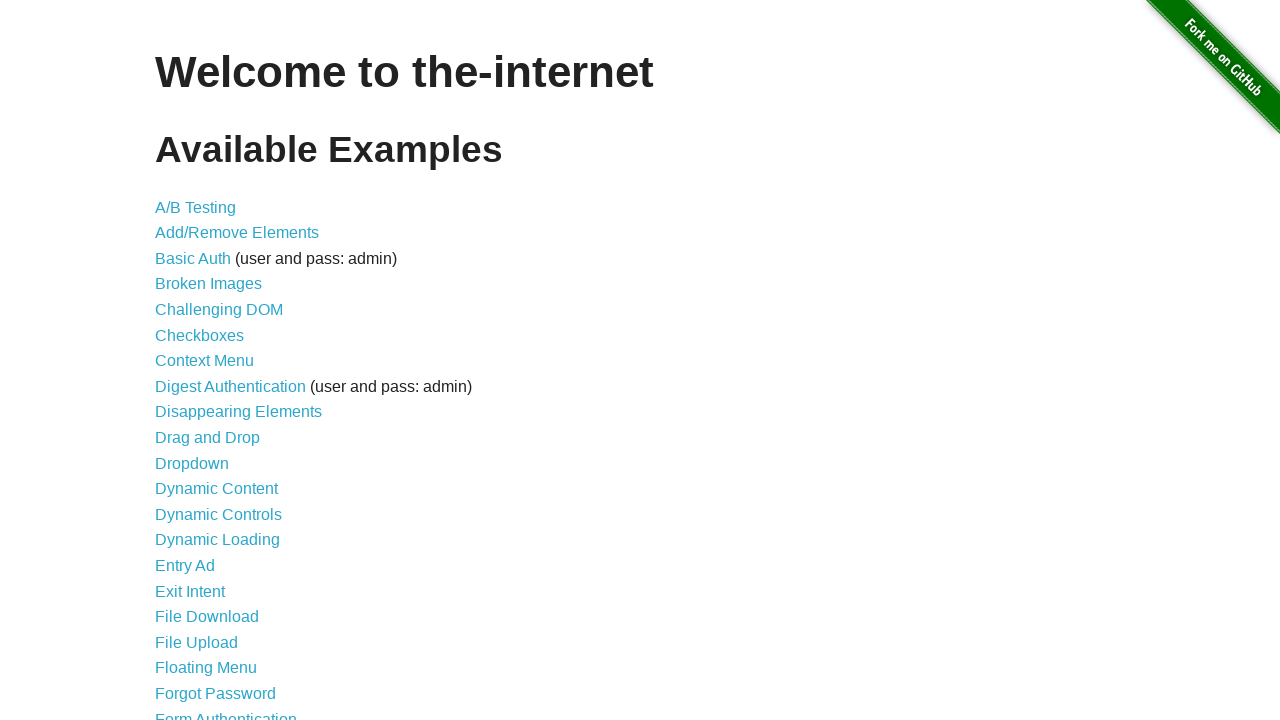

Clicked on Hovers link to navigate to hover test page at (180, 360) on text=Hovers
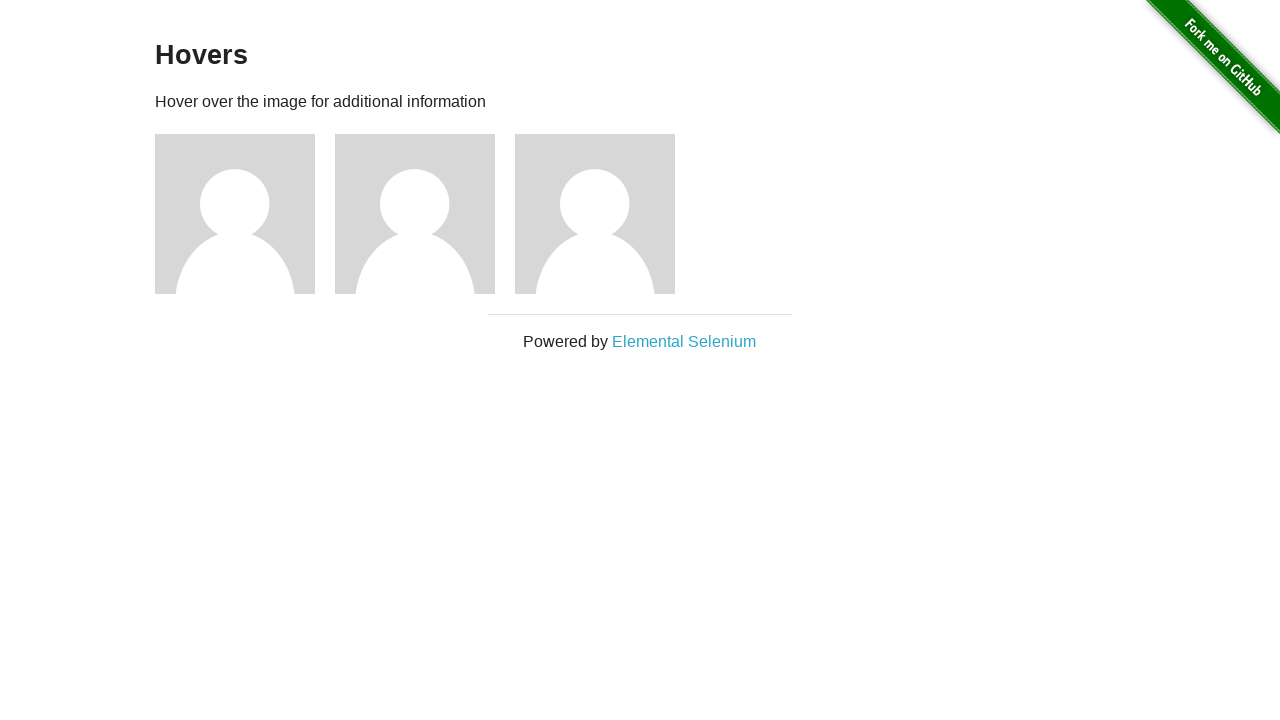

Hovered over first image element to reveal hidden content at (245, 214) on .figure >> nth=0
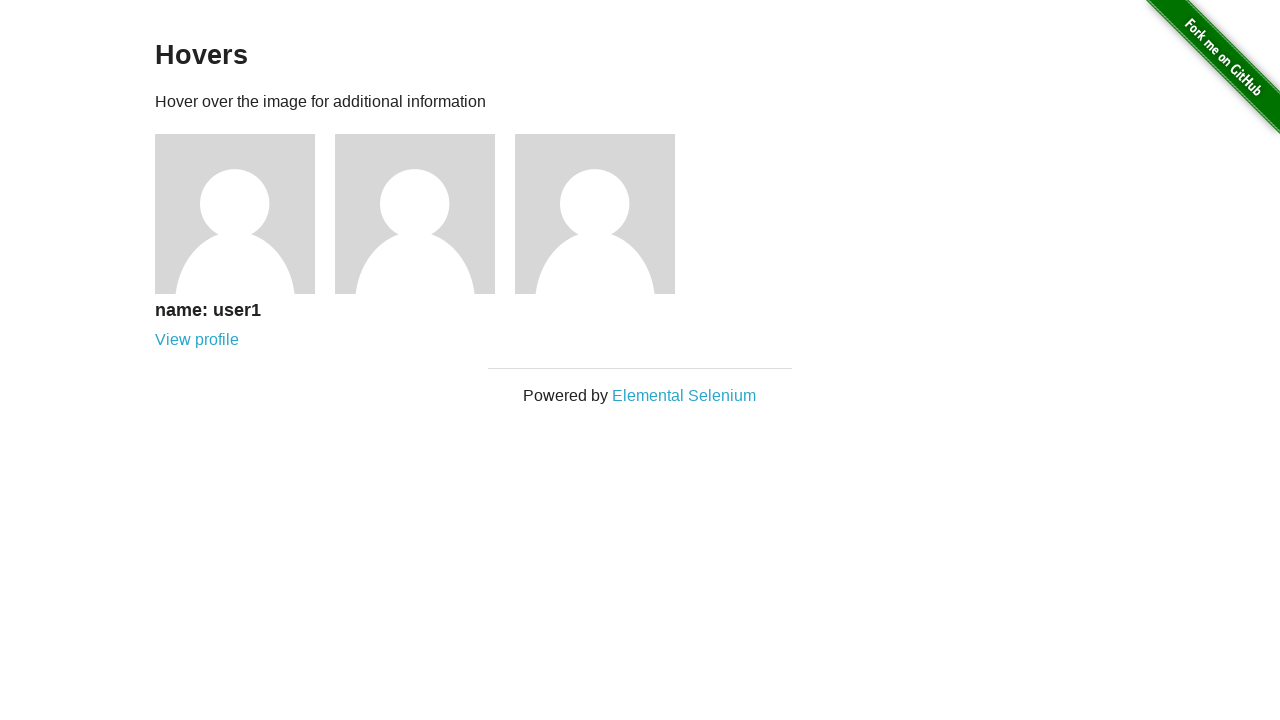

Hovered over second image element to reveal hidden content at (425, 214) on .figure >> nth=1
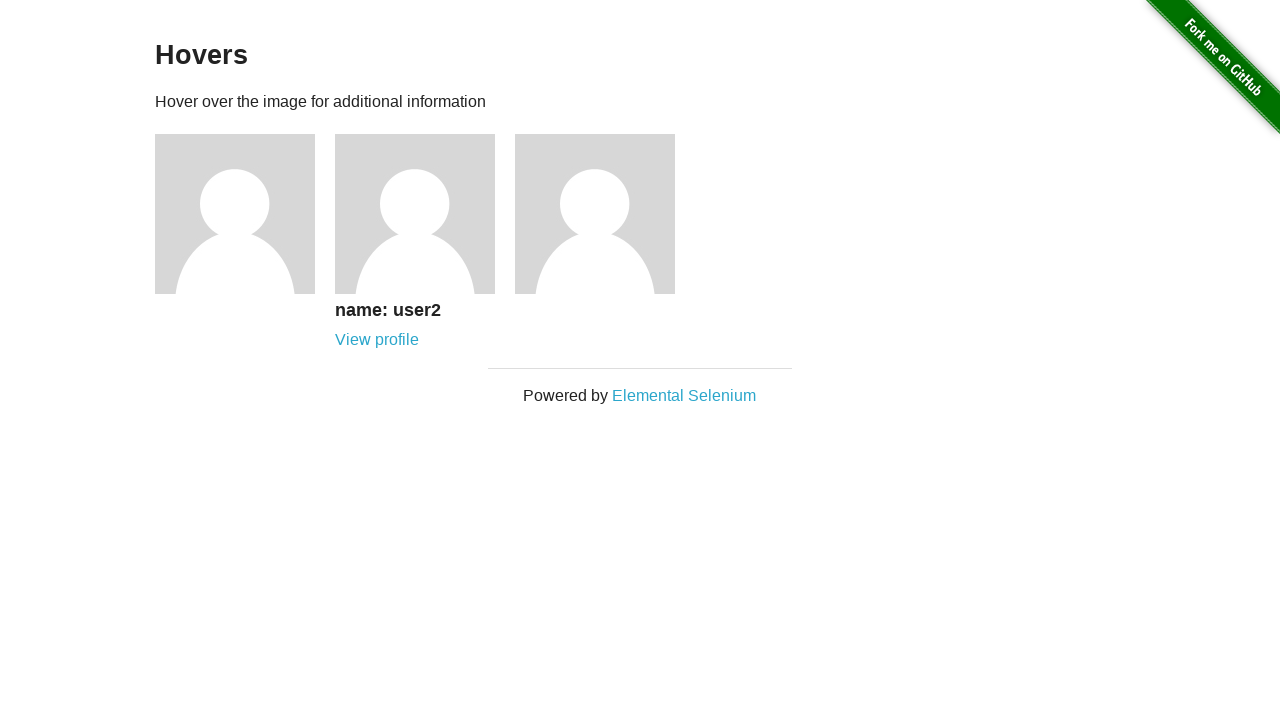

Hovered over third image element to reveal hidden content at (605, 214) on .figure >> nth=2
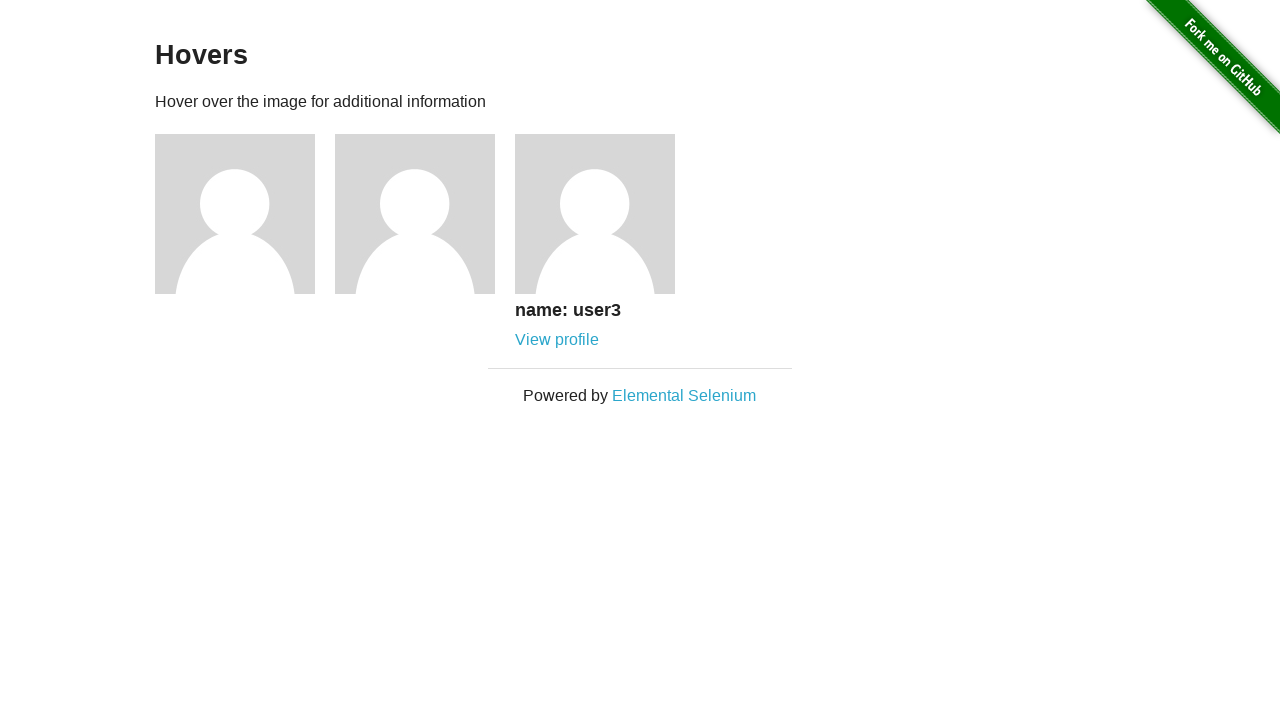

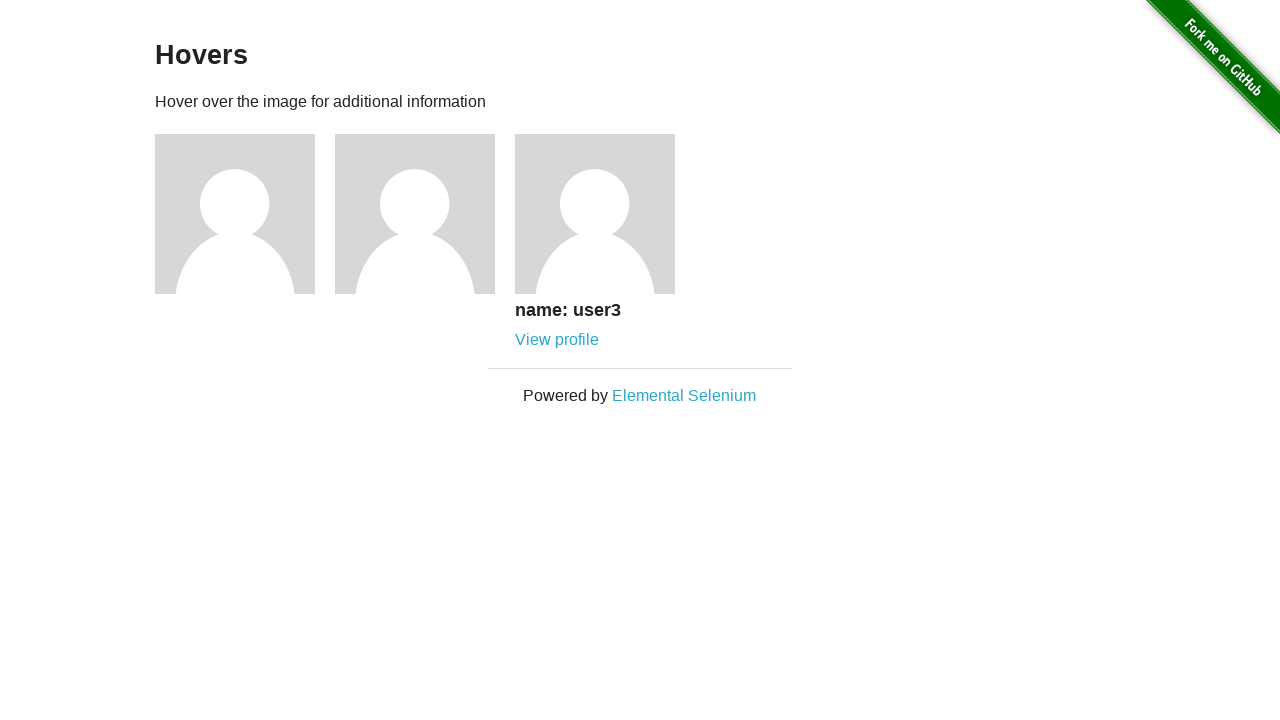